Tests triangle classification by entering sides 2, 2, 3 and verifying the result is "Isosceles"

Starting URL: https://testpages.eviltester.com/styled/apps/triangle/triangle001.html

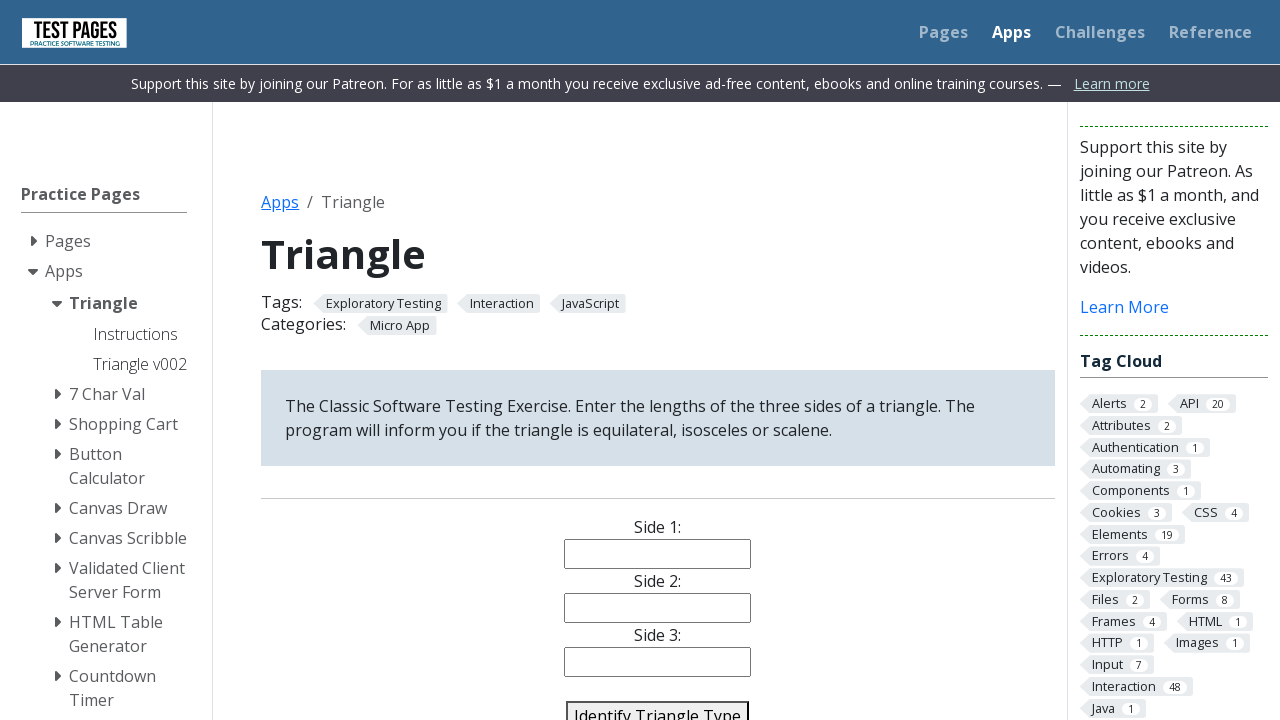

Filled side 1 field with '2' on #side1
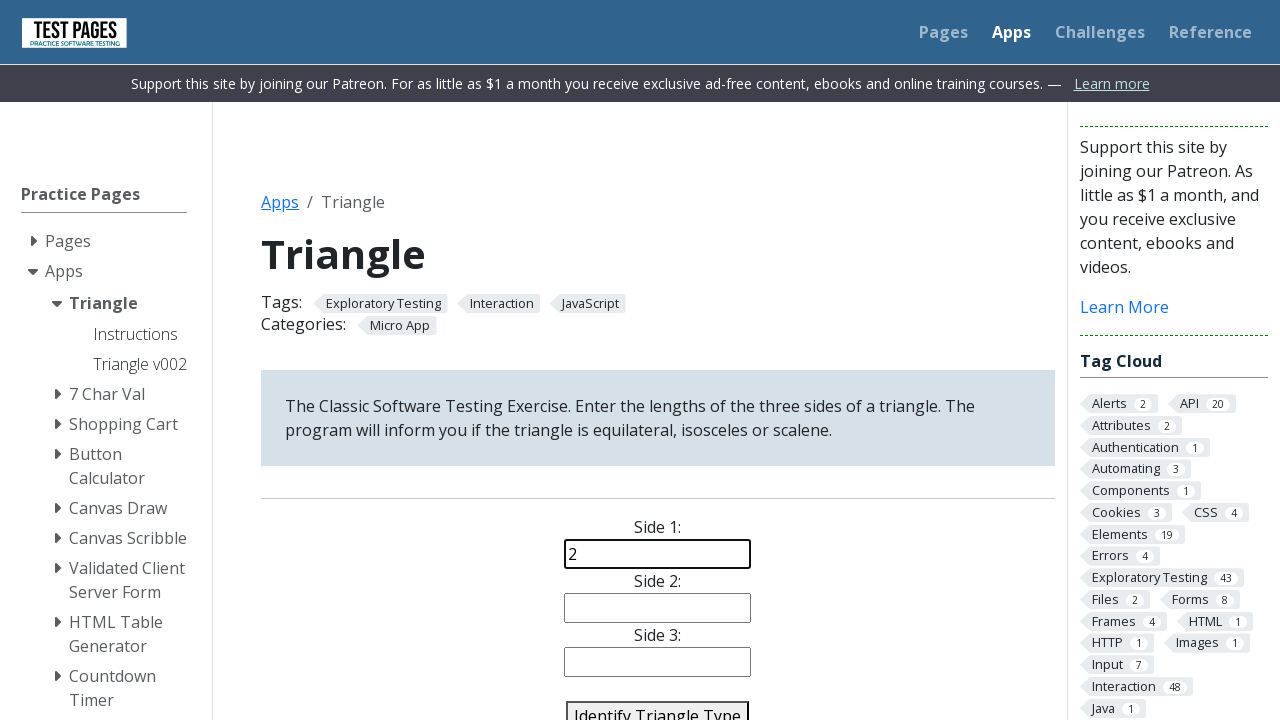

Filled side 2 field with '2' on #side2
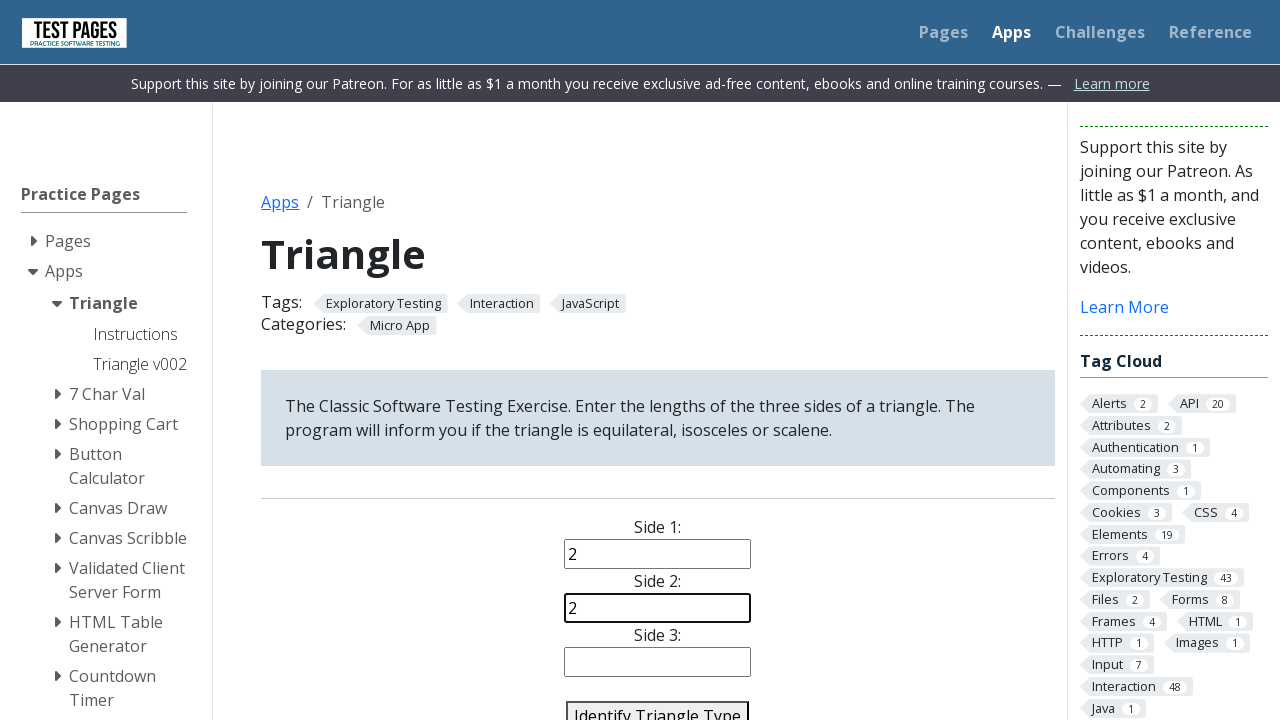

Filled side 3 field with '3' on #side3
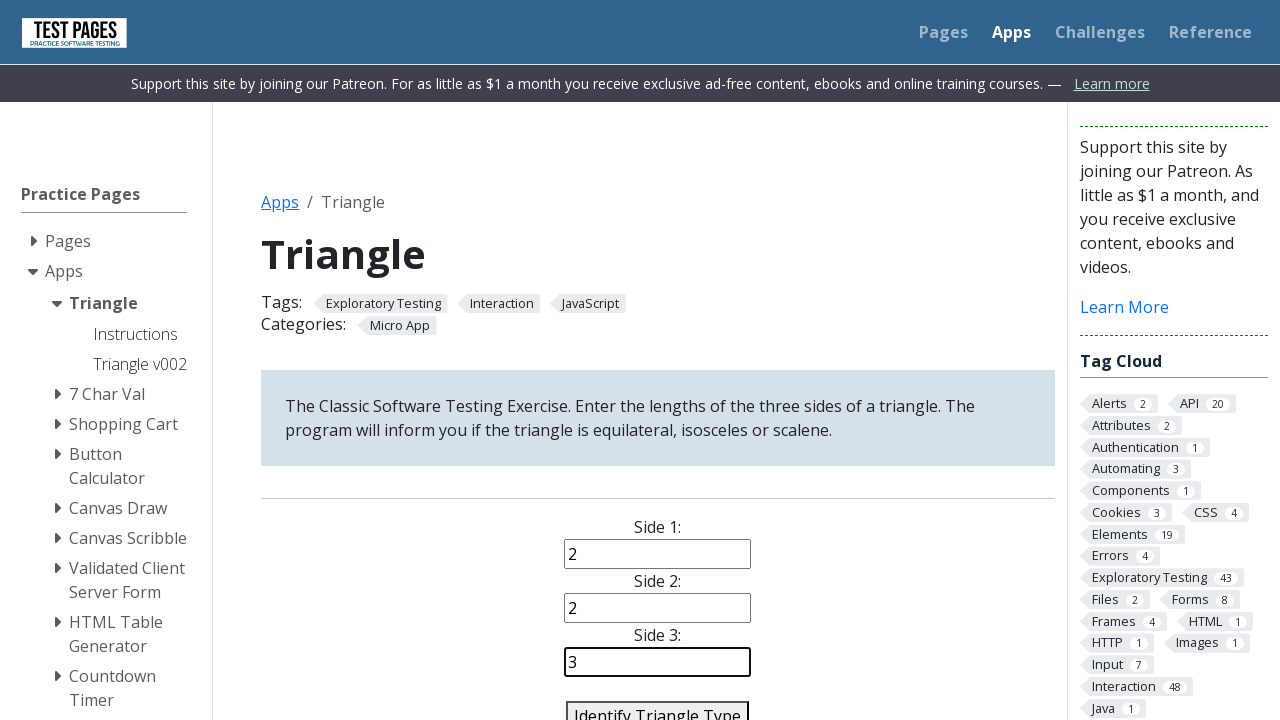

Clicked identify triangle button at (658, 705) on #identify-triangle-action
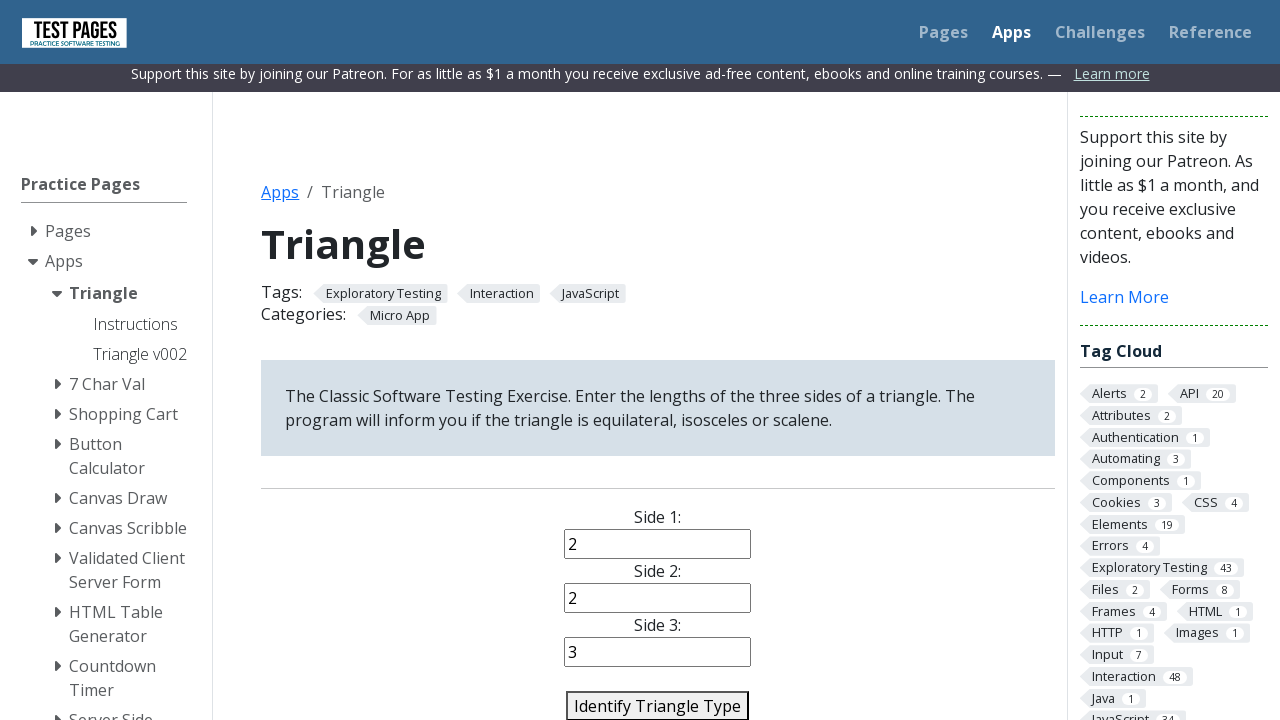

Triangle type result loaded
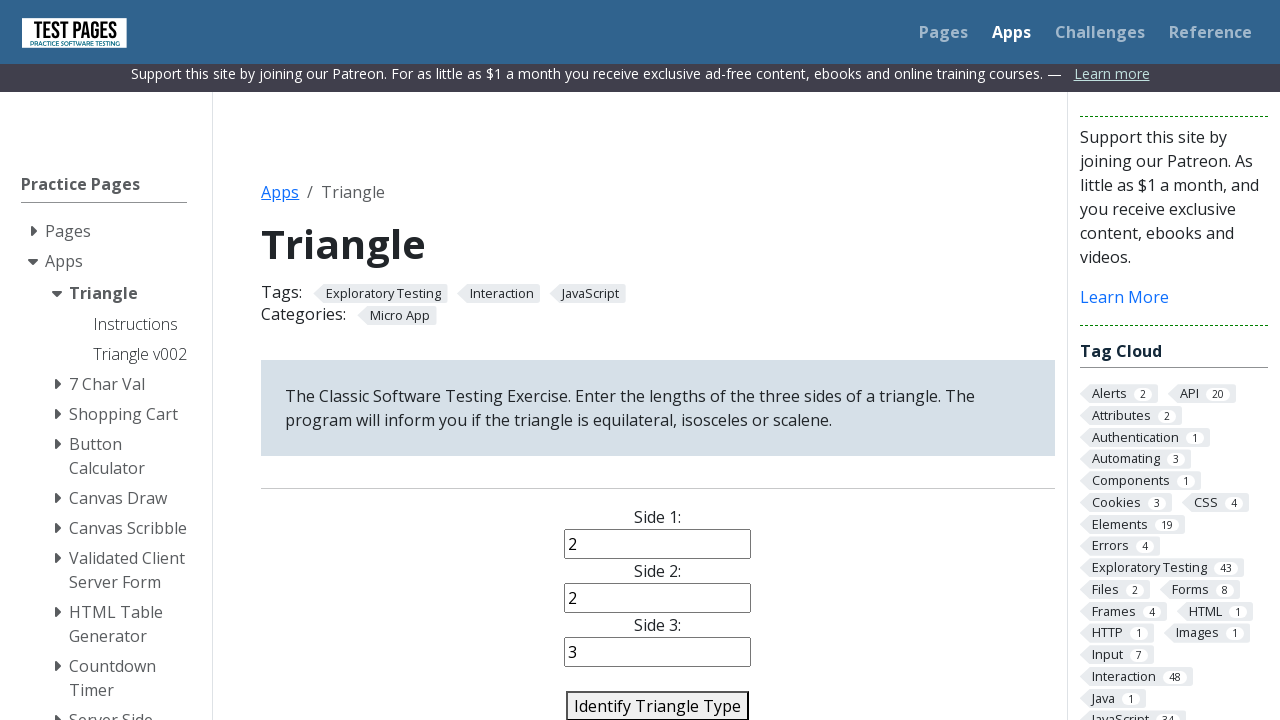

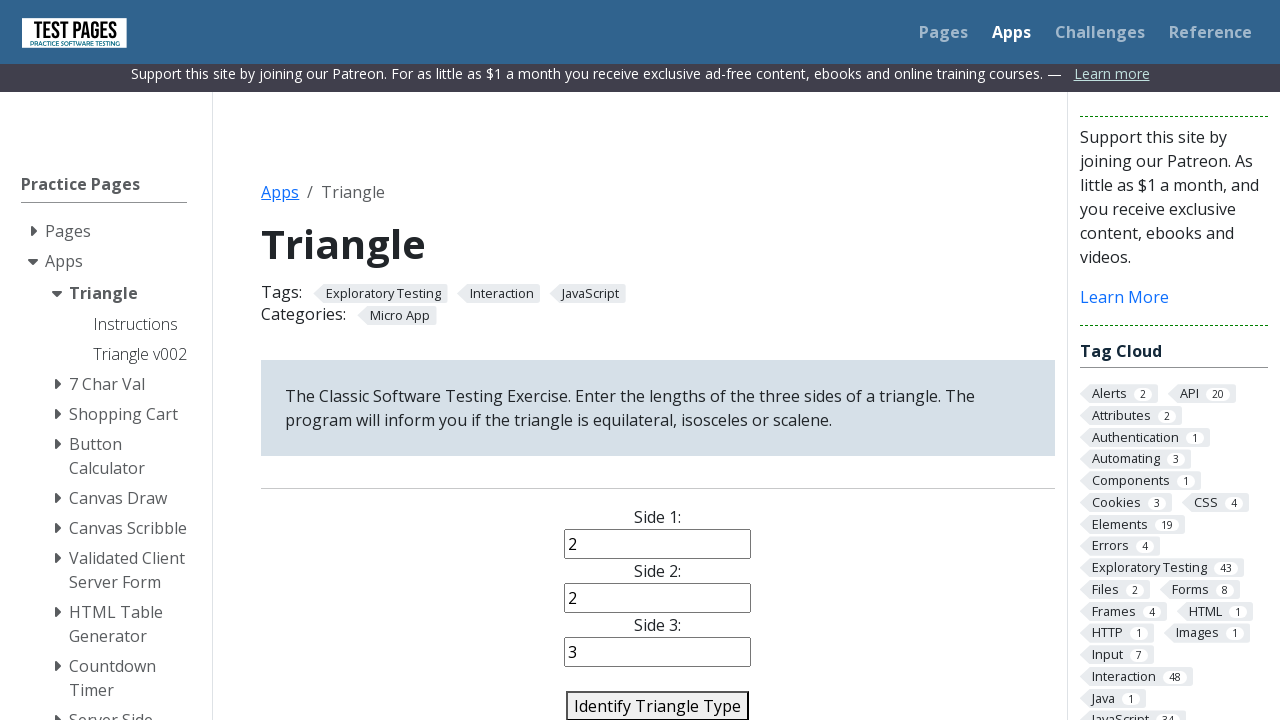